Verifies that the Get Started button on WebdriverIO homepage is enabled

Starting URL: https://webdriver.io

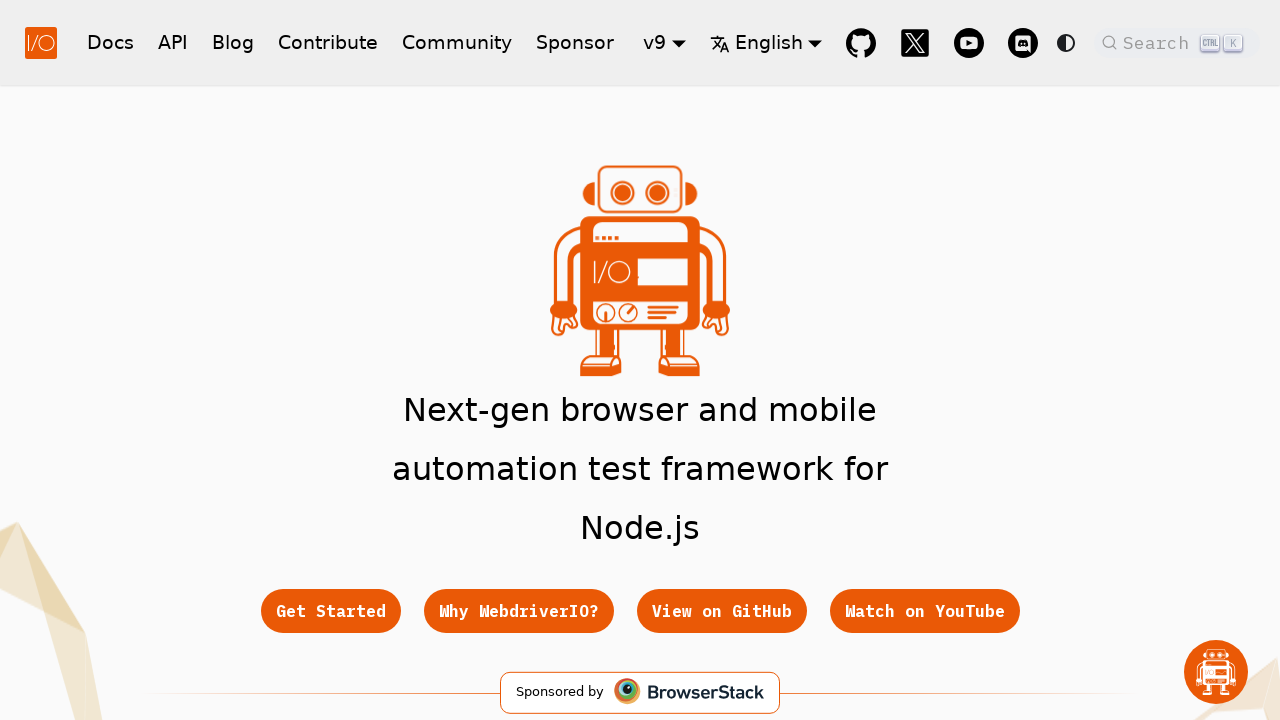

Get Started button is visible on WebdriverIO homepage
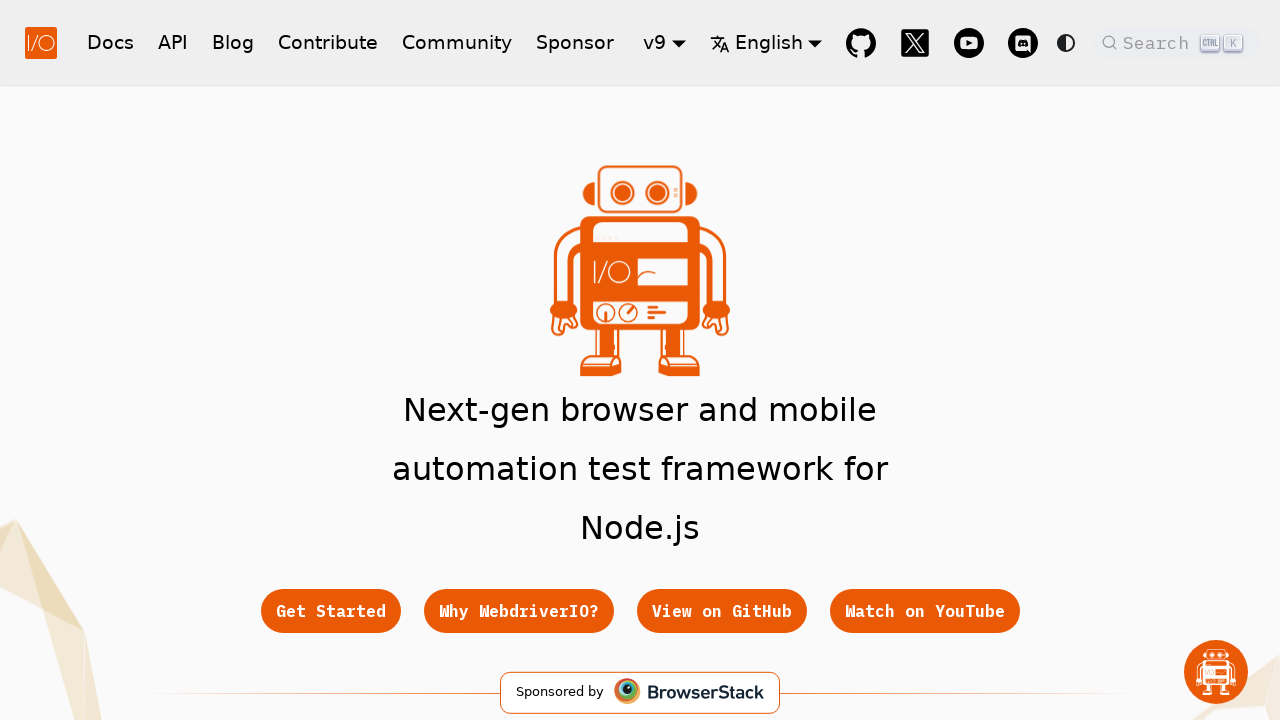

Verified that Get Started button is enabled
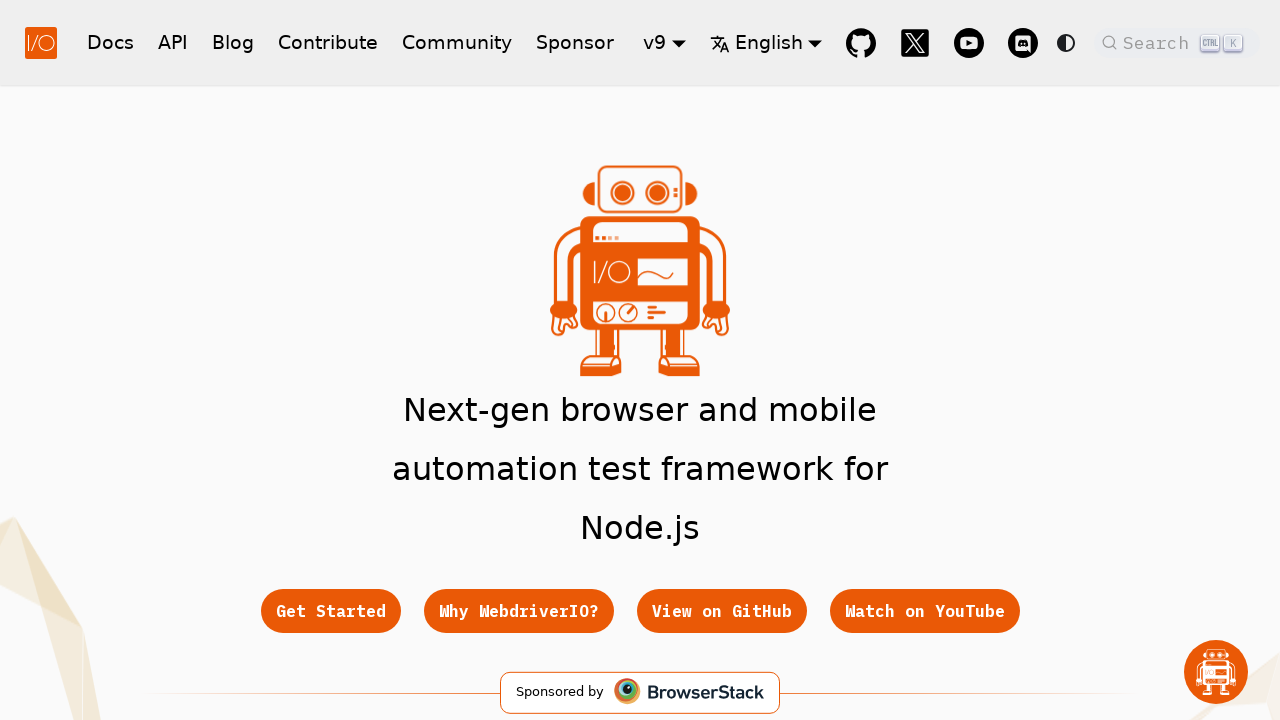

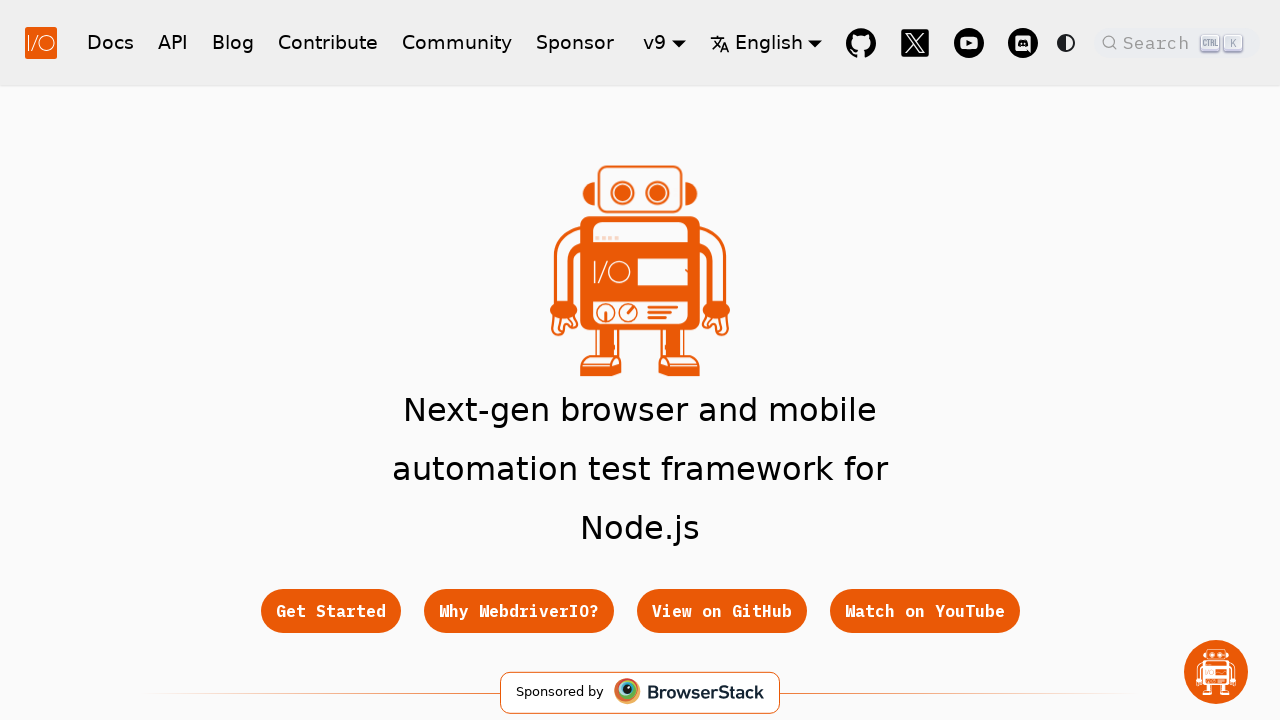